Navigates to OrangeHRM demo page and verifies the page title contains "OrangeHRM"

Starting URL: https://opensource-demo.orangehrmlive.com/

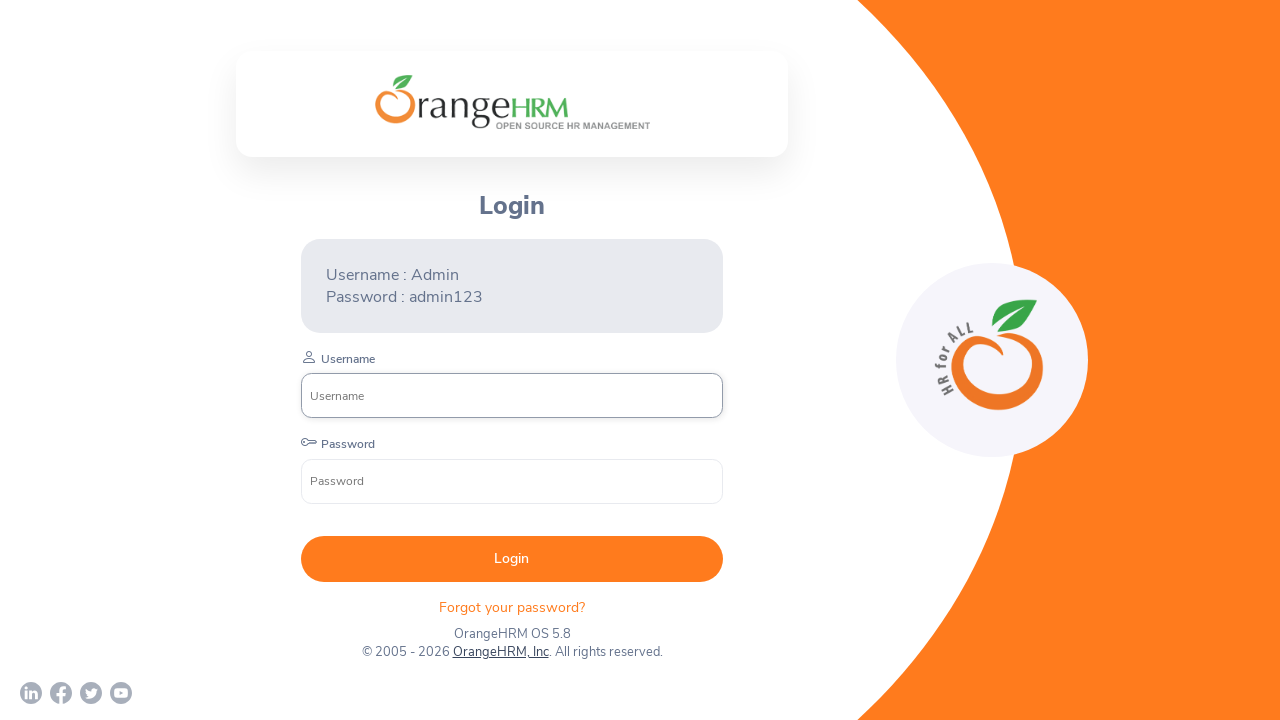

Waited for page to reach domcontentloaded state
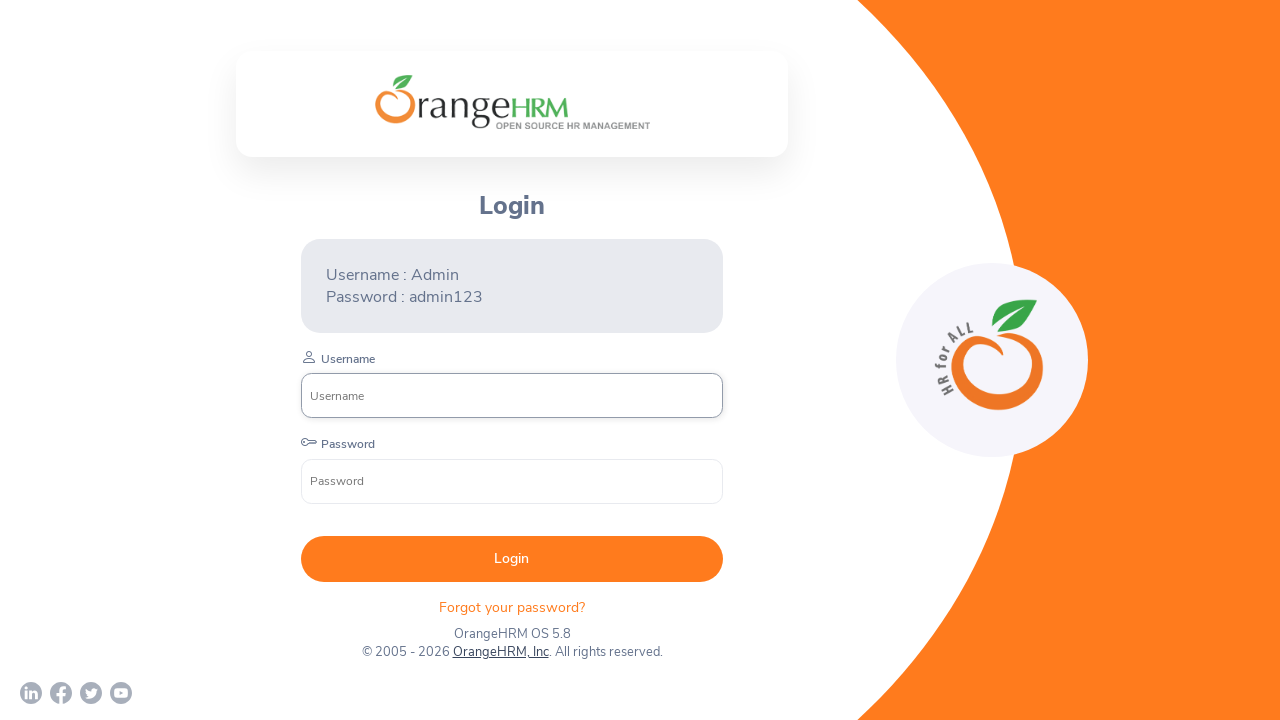

Retrieved page title: 'OrangeHRM'
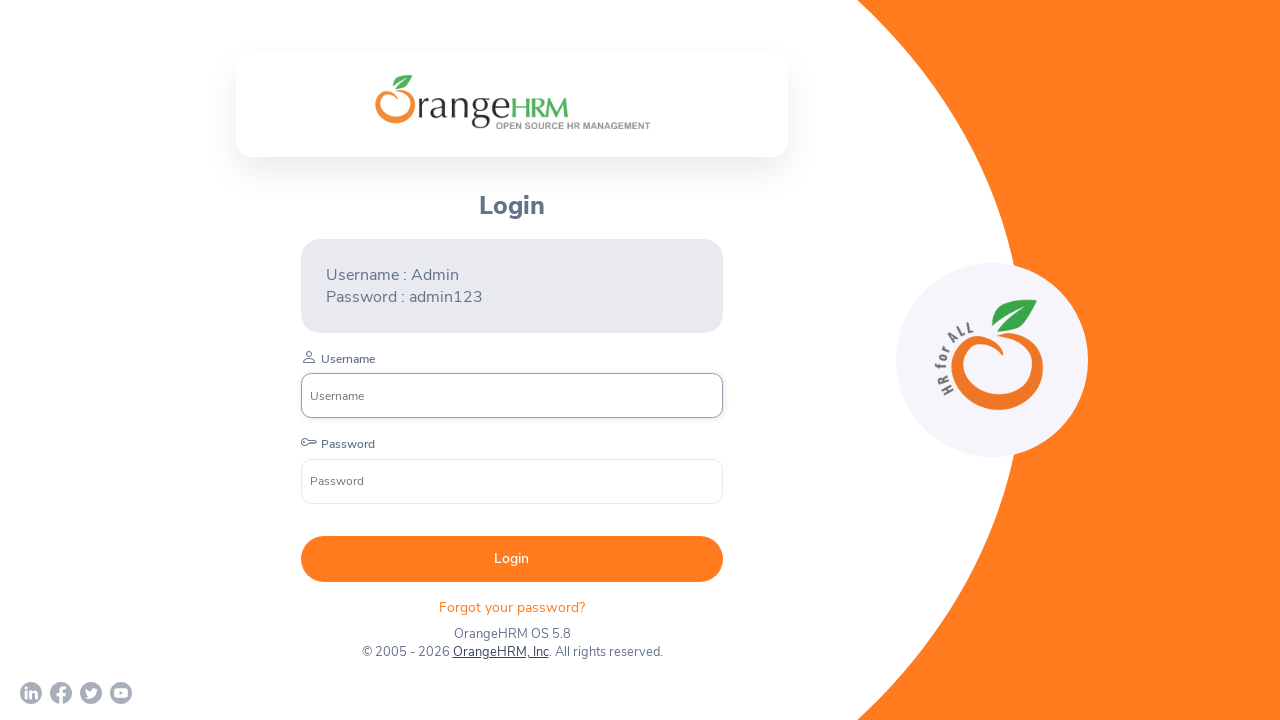

Verified that page title contains 'OrangeHRM'
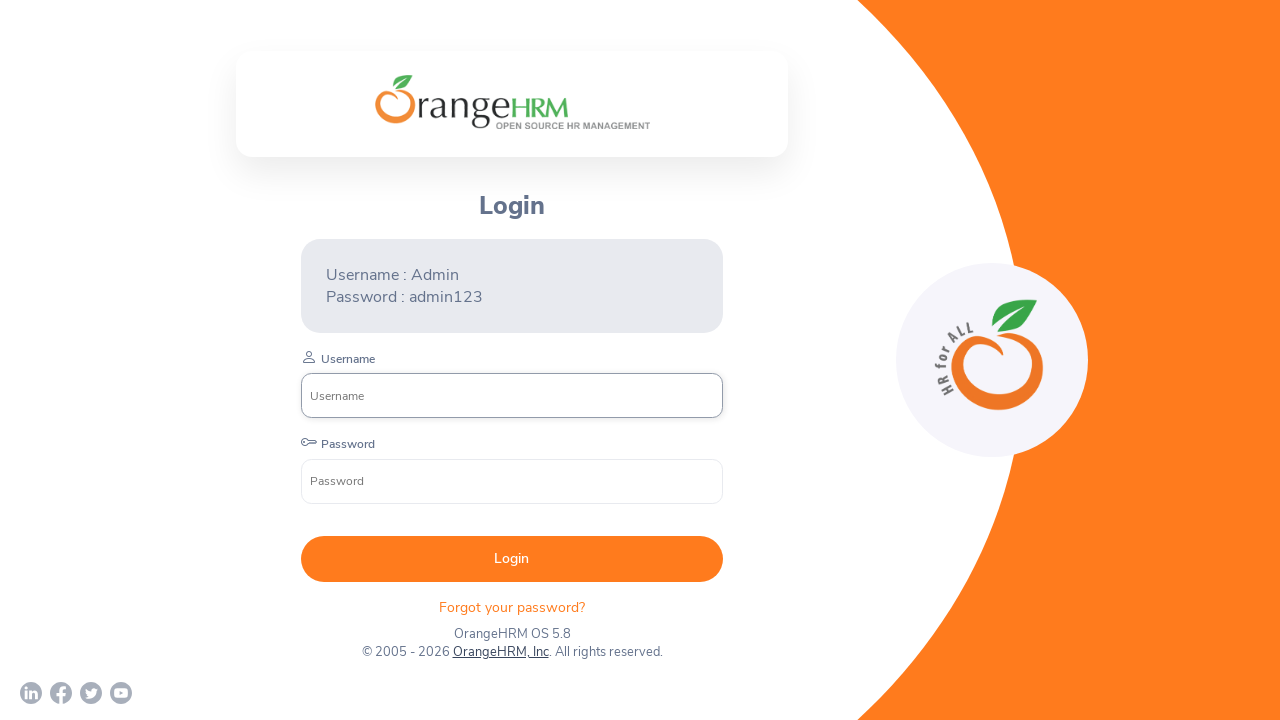

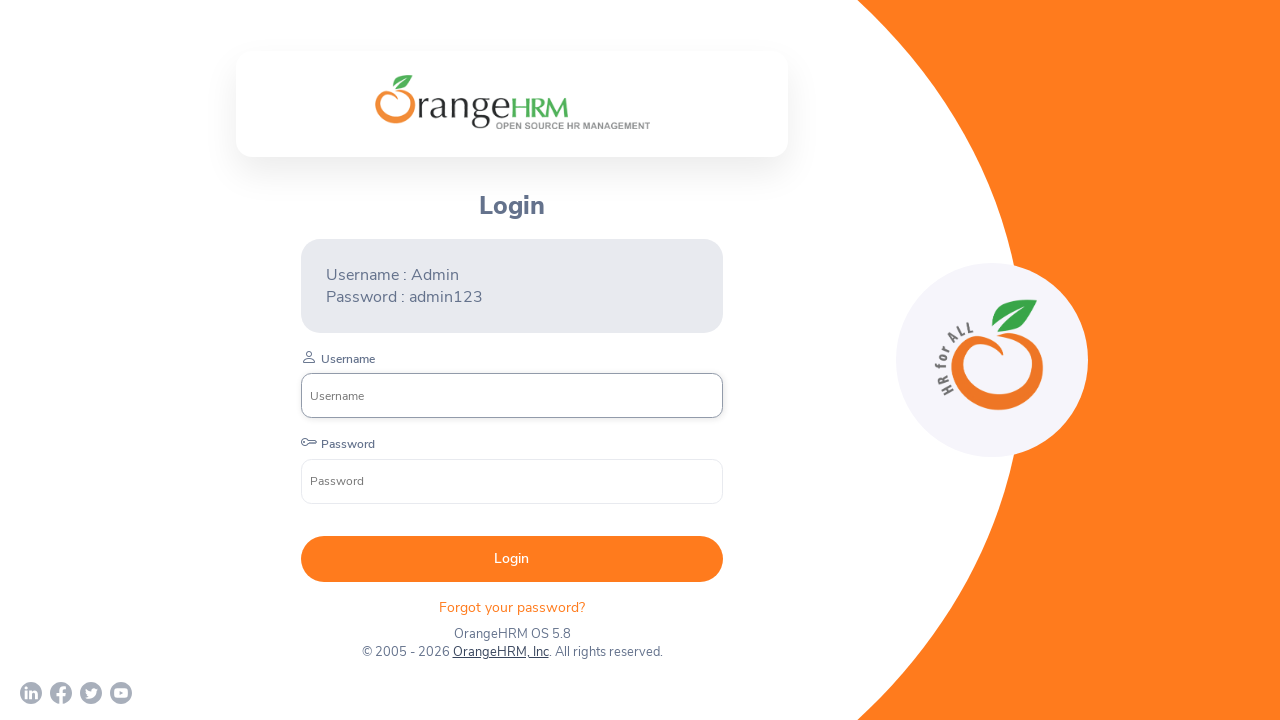